Navigates to Test Otomasyonu website and verifies that the page title contains "Test Otomasyonu"

Starting URL: https://testotomasyonu.com

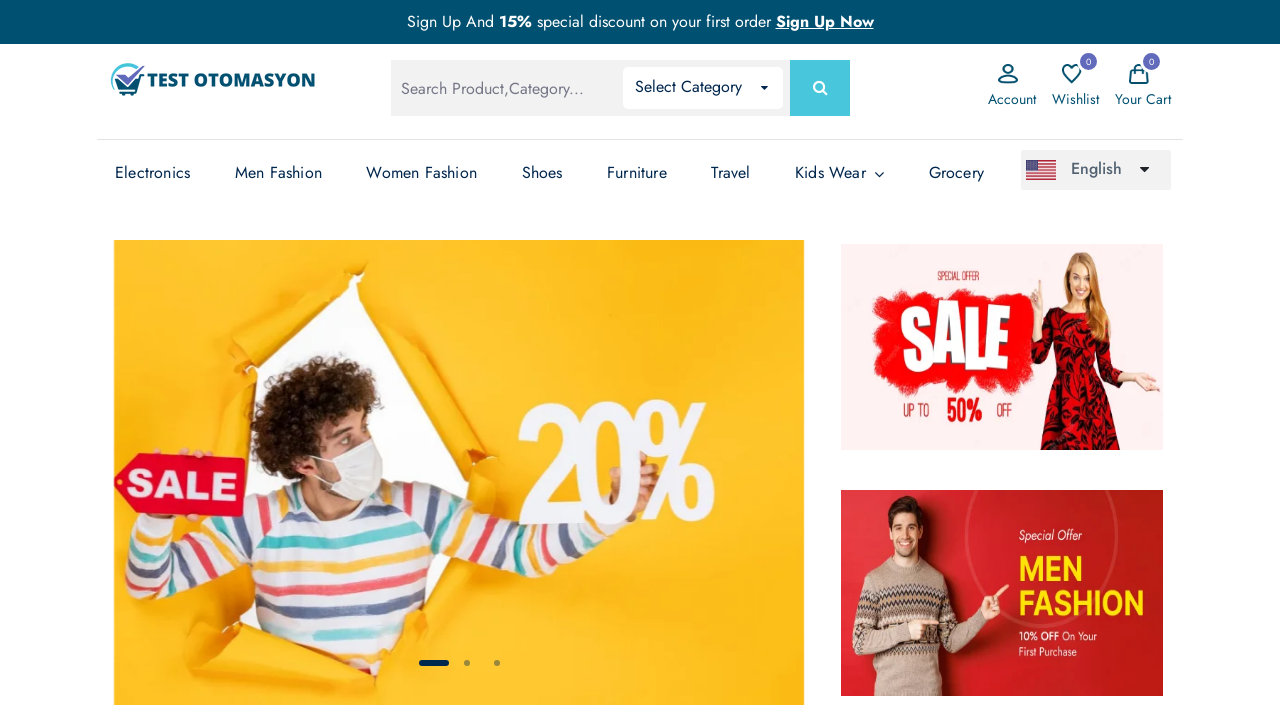

Navigated to Test Otomasyonu website
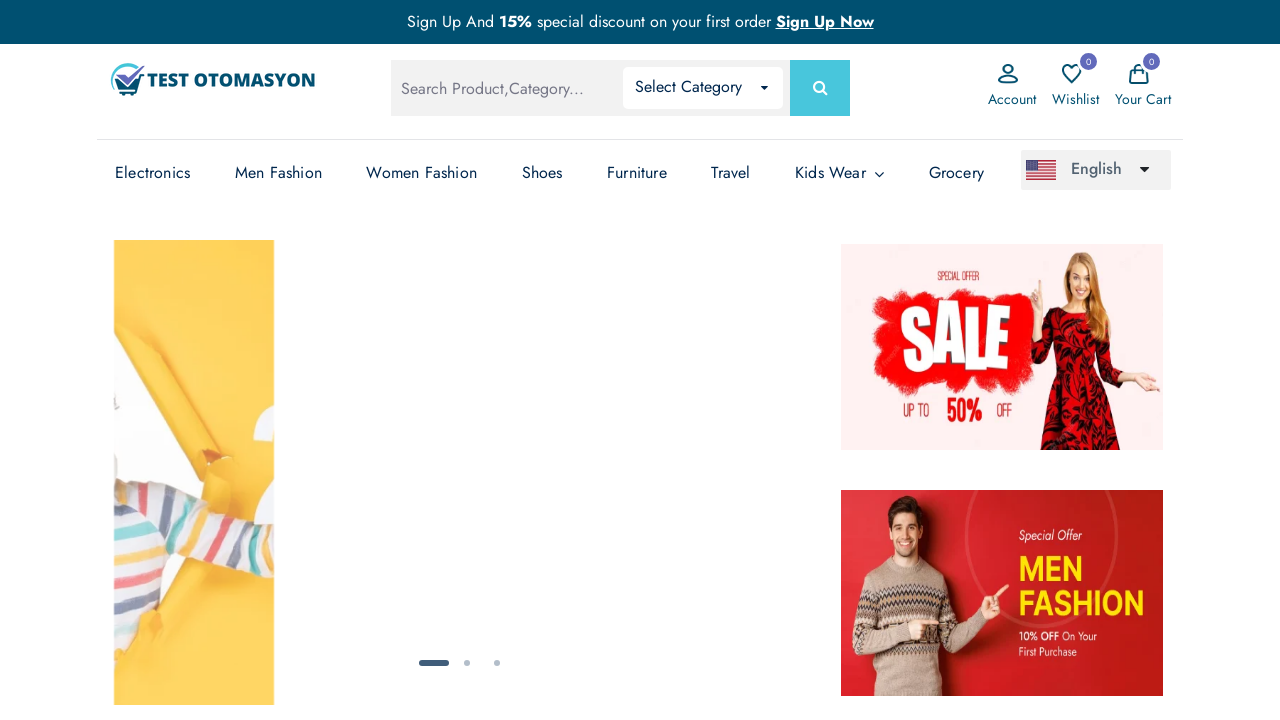

Retrieved page title
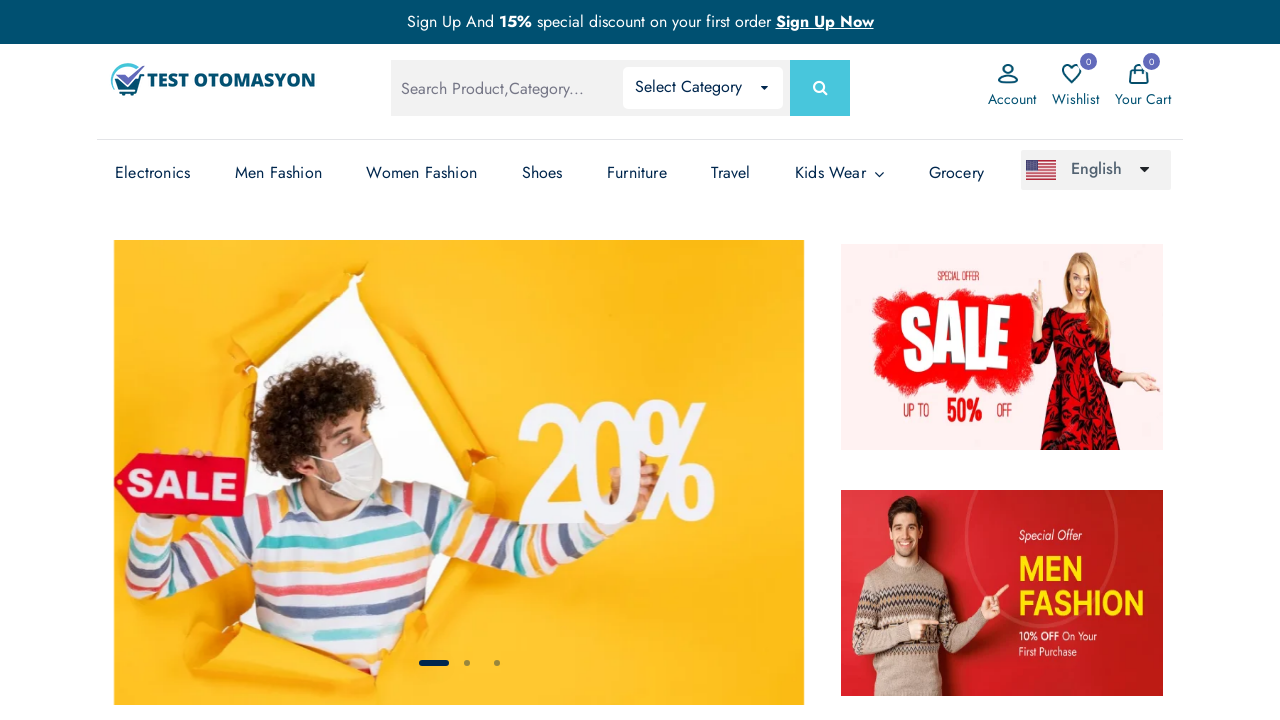

Verified page title contains 'Test Otomasyonu'
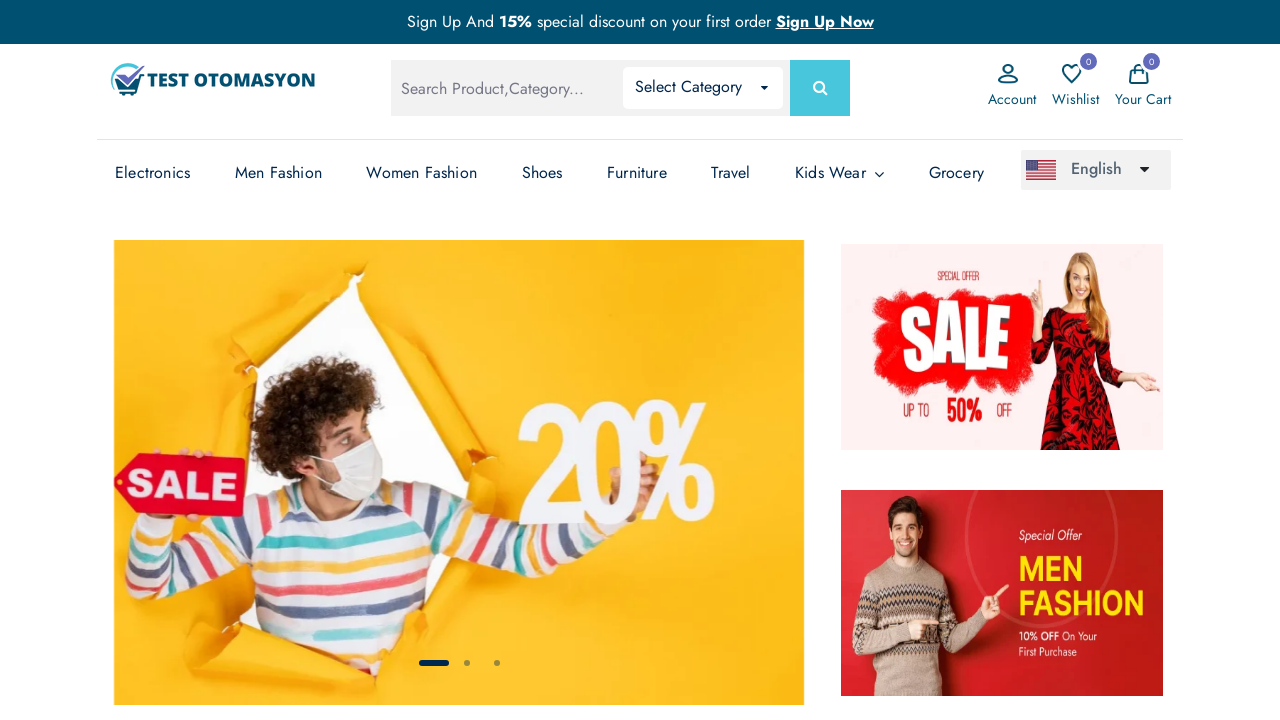

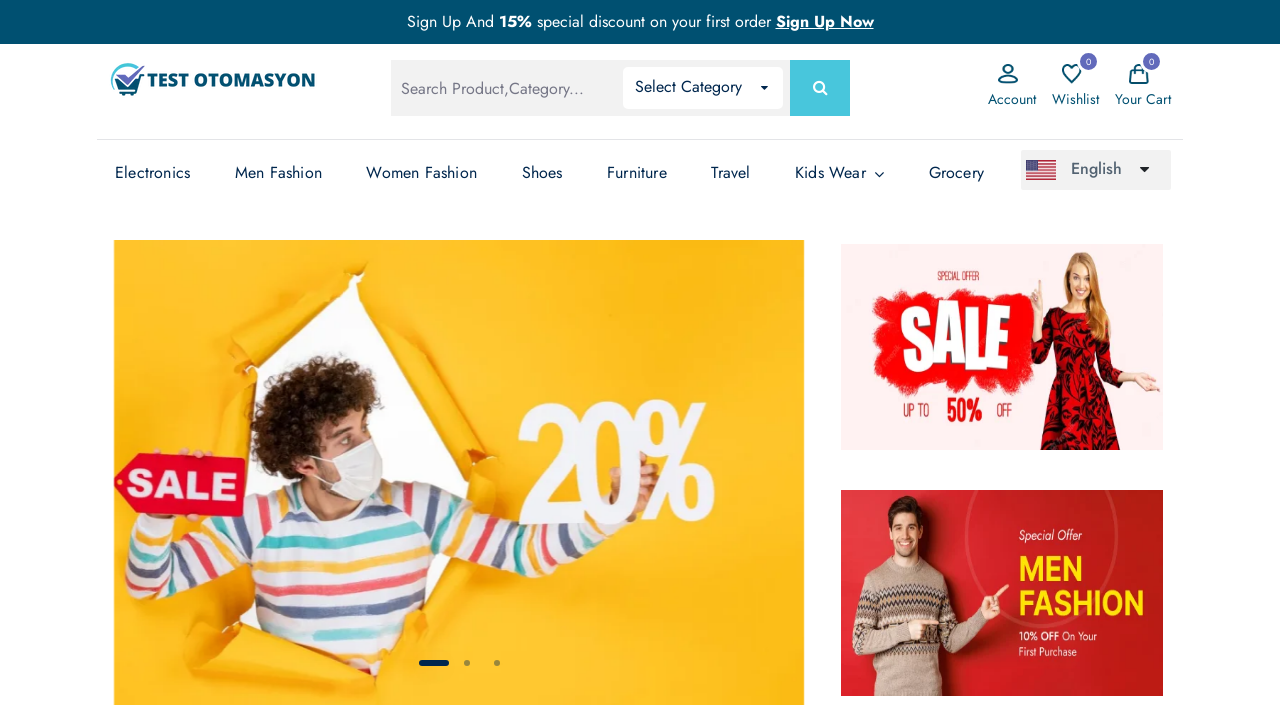